Tests add/remove element functionality by clicking Add Element button, verifying Remove button appears, then clicking Remove and verifying the page title is visible

Starting URL: https://www.testotomasyonu.com/addremove/

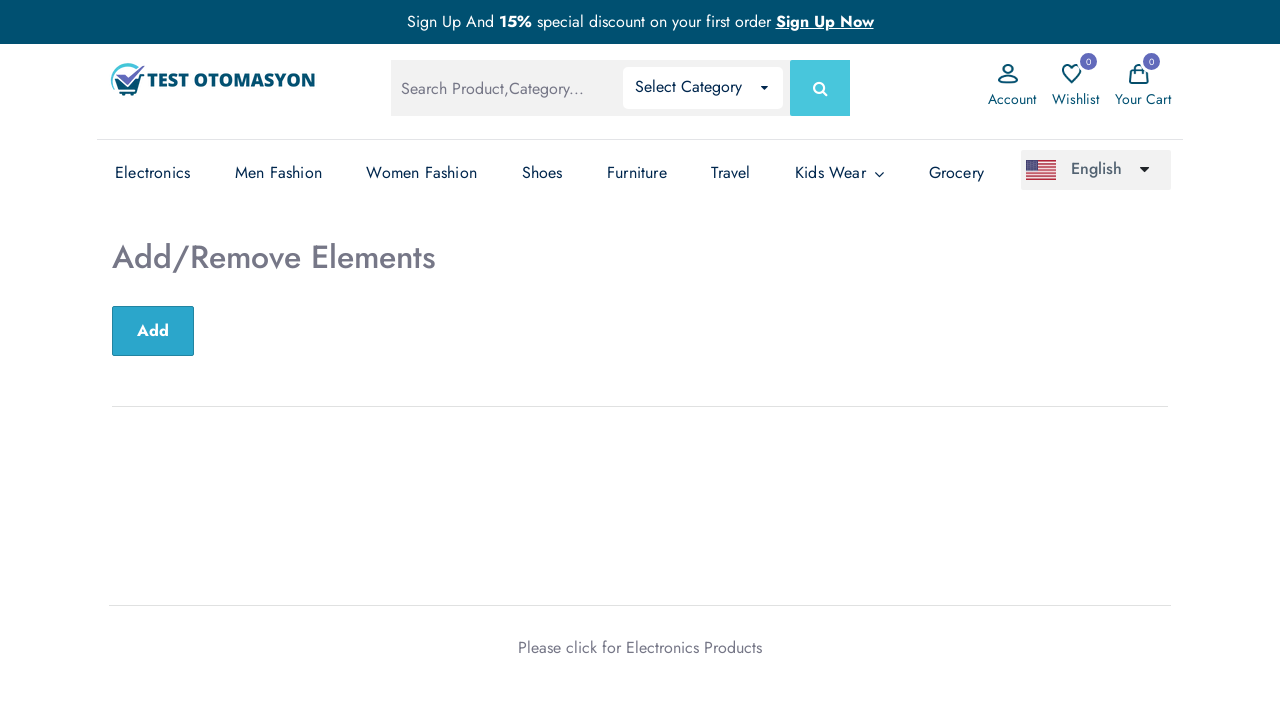

Clicked Add Element button at (153, 331) on xpath=//button[@id='sub-btn']
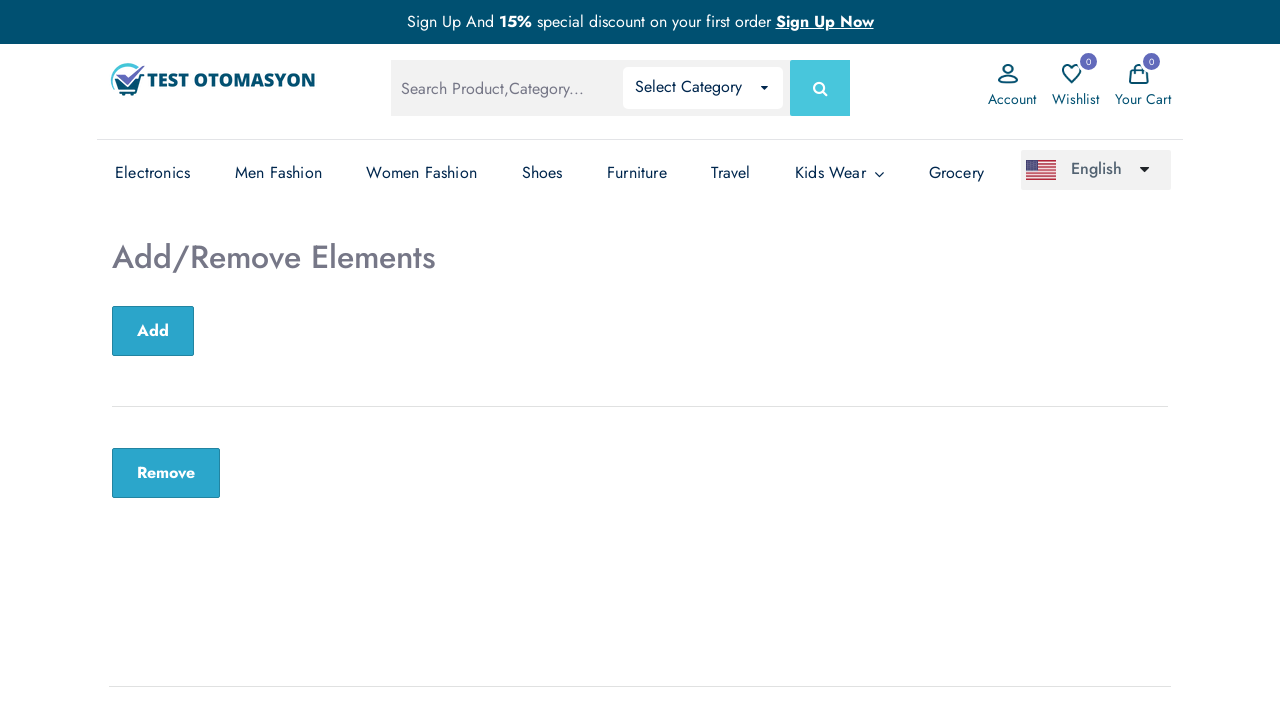

Verified Remove button is visible after adding element
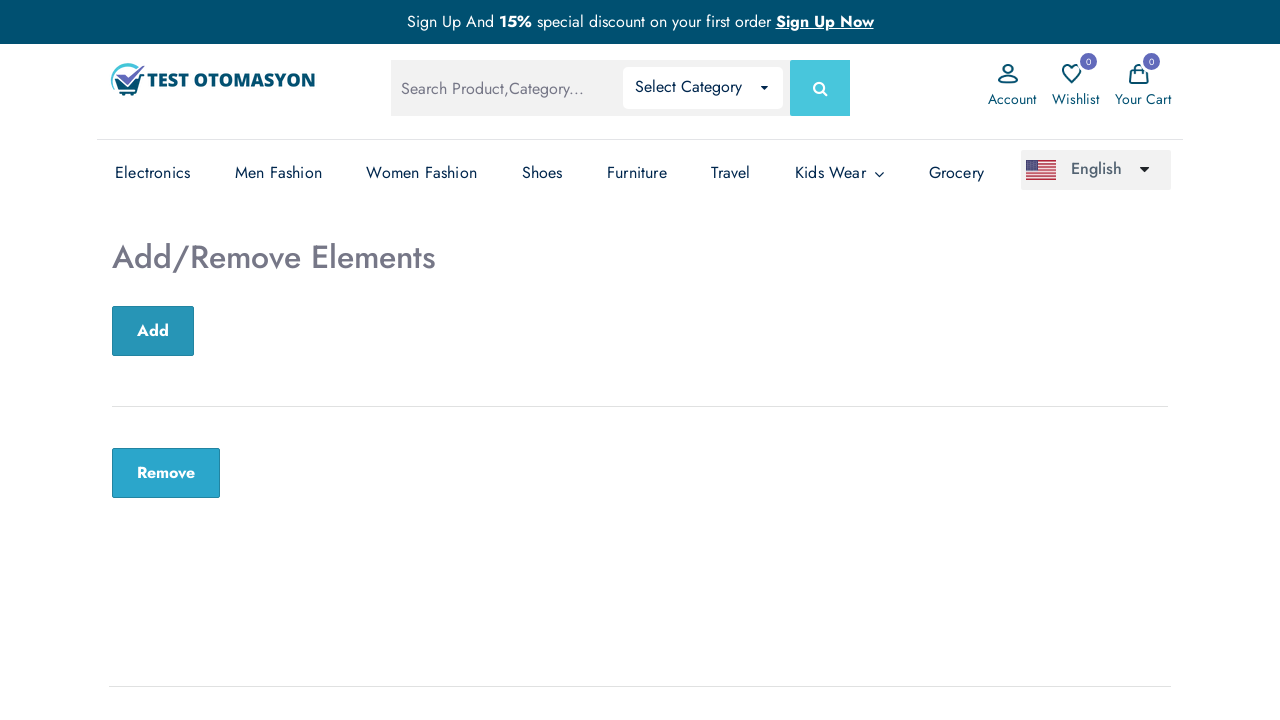

Clicked Remove button to delete the added element at (166, 473) on xpath=//button[@class='remove-btn']
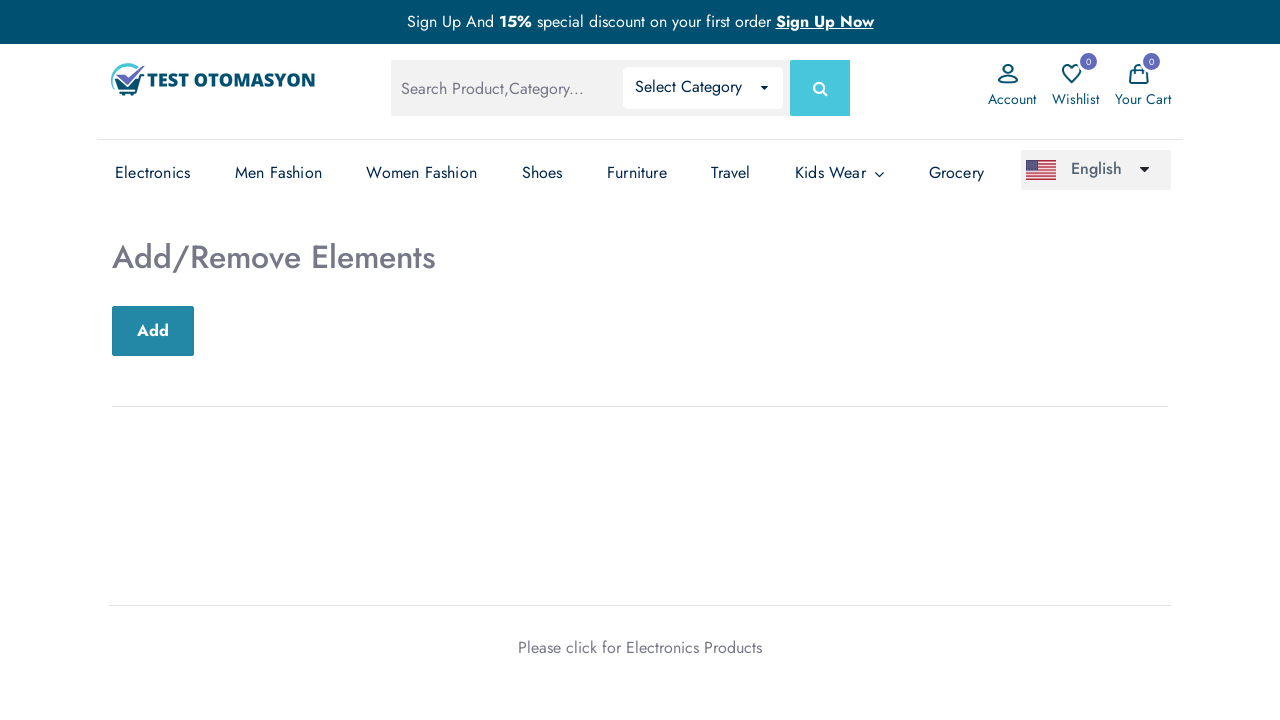

Verified page title 'Add/Remove Elements' is visible after removing element
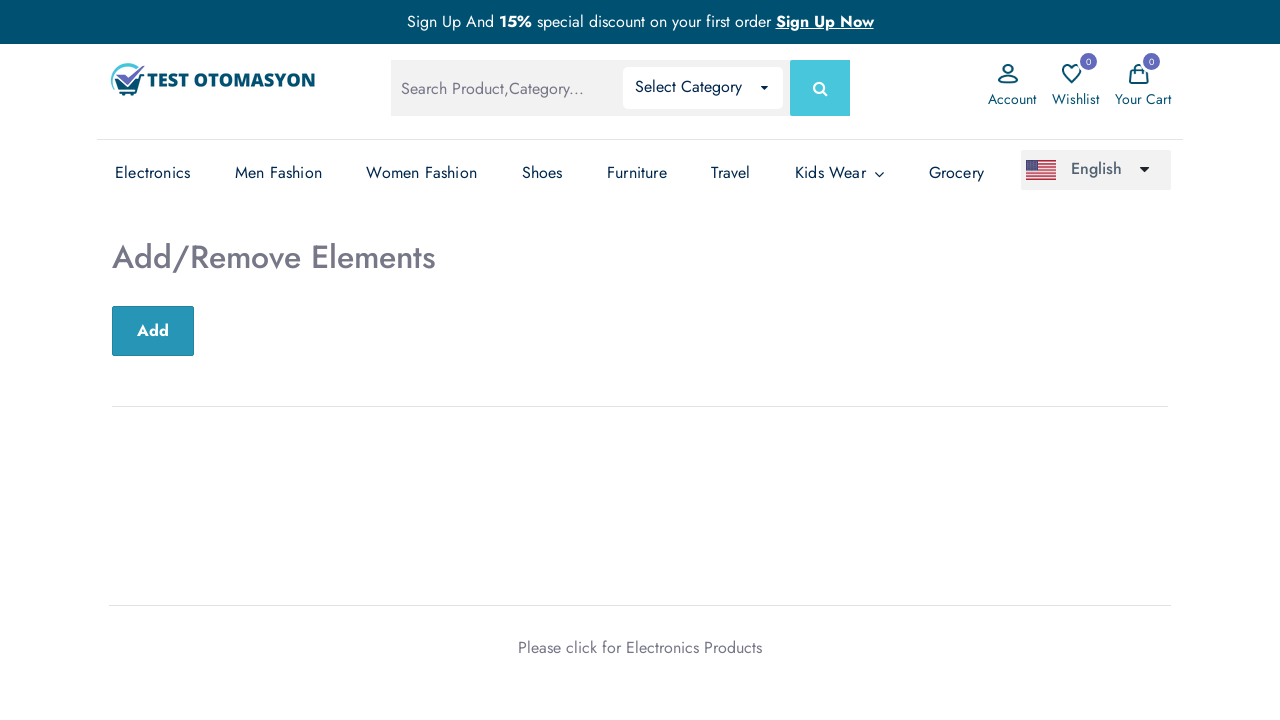

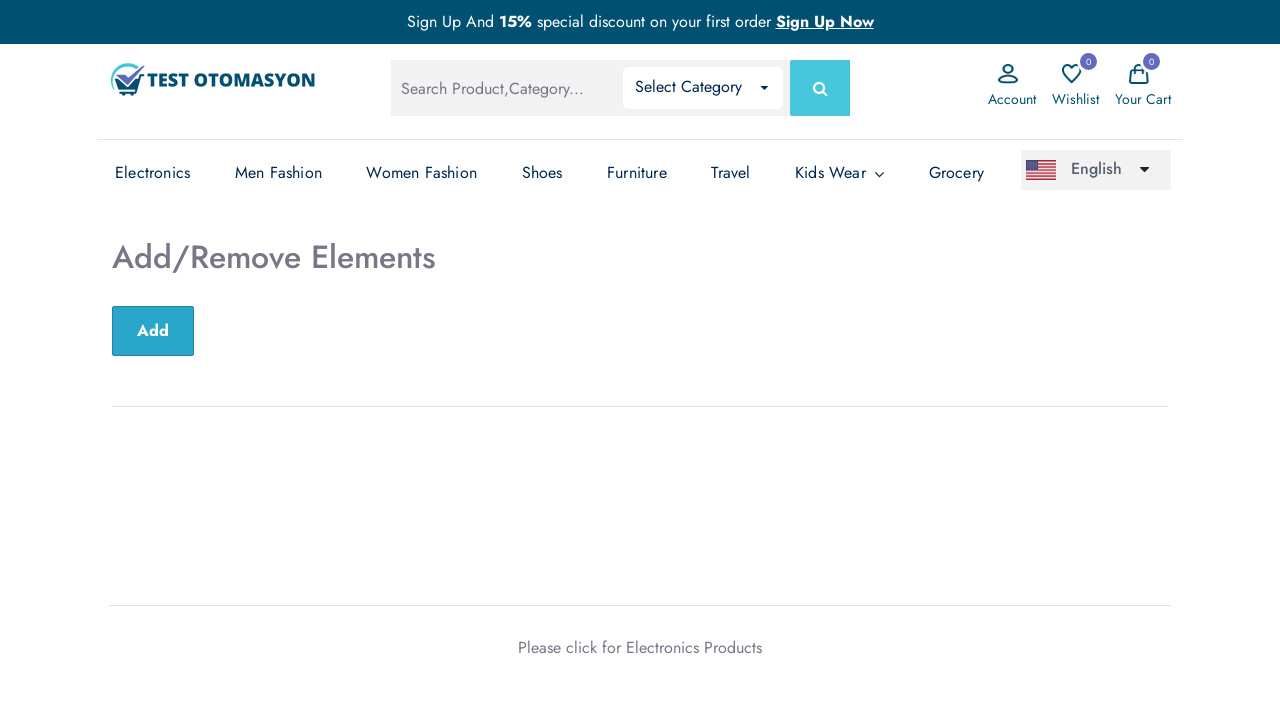